Tests dropdown selection and deselection functionality in an iframe by selecting and then deselecting a car option

Starting URL: https://www.w3schools.com/tags/tryit.asp?filename=tryhtml_select_multiple

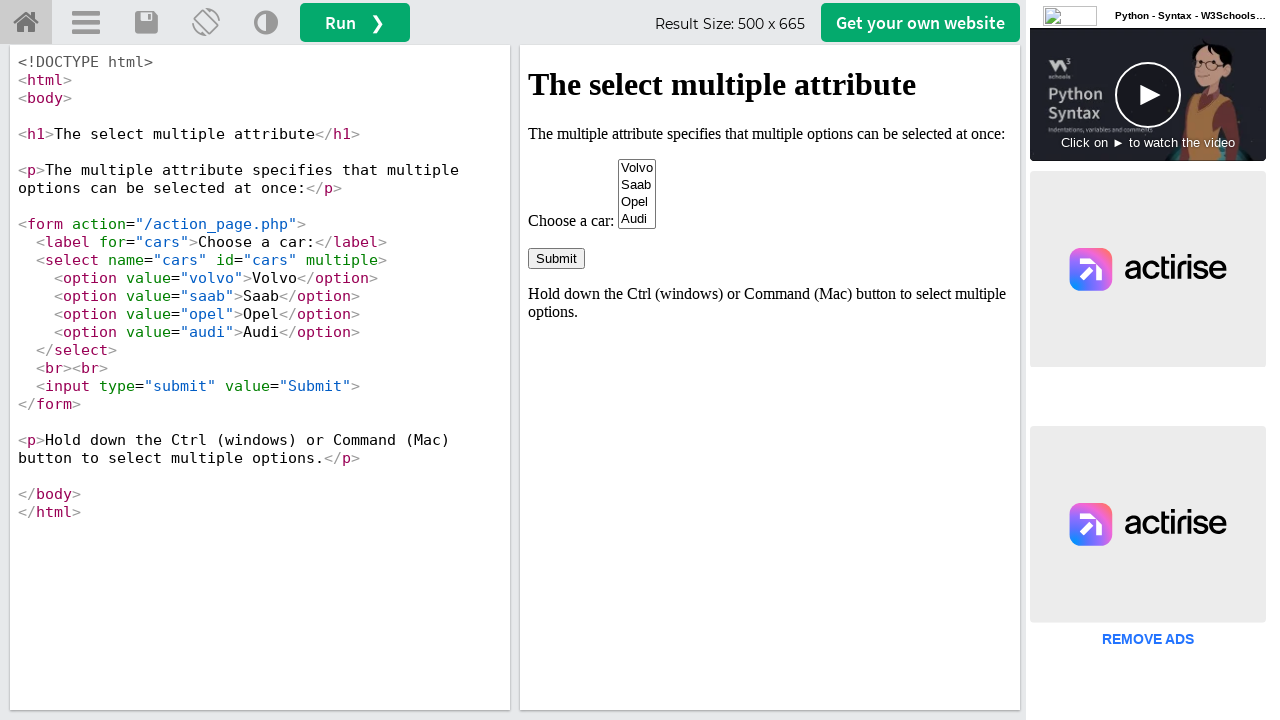

Located iframe containing the dropdown
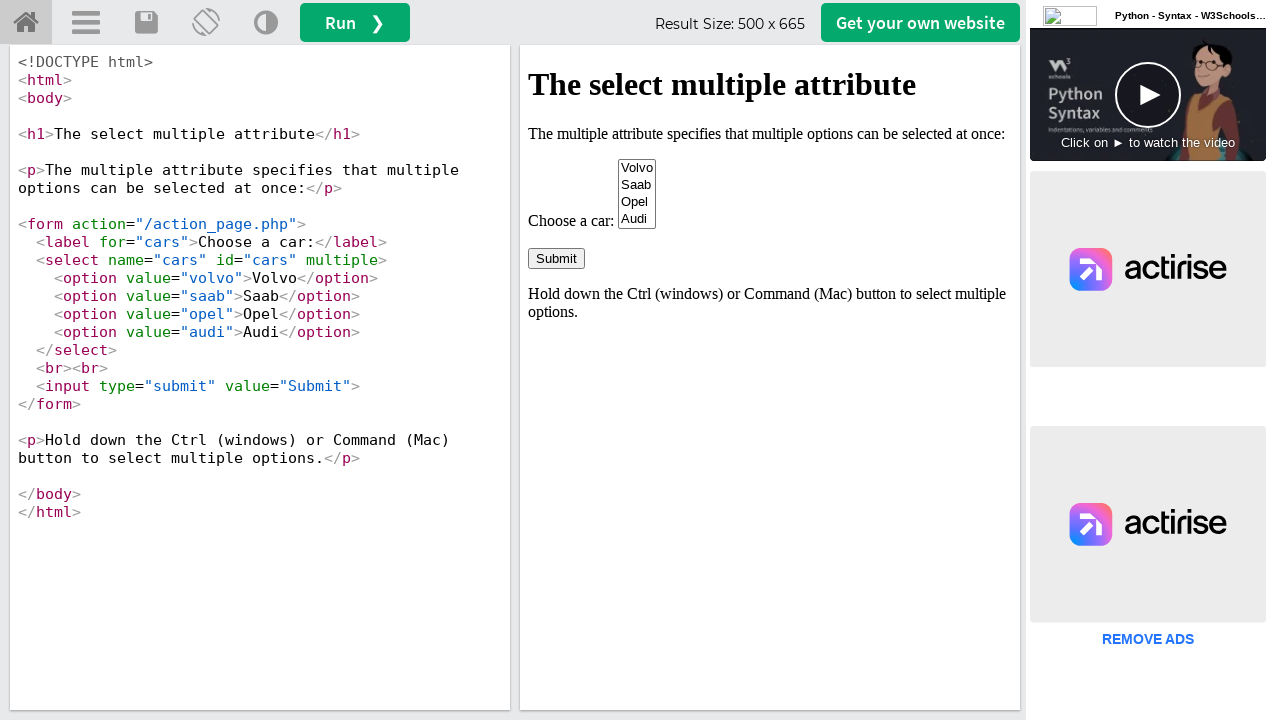

Selected Volvo (index 1) from the cars dropdown on iframe[id='iframeResult'] >> internal:control=enter-frame >> select[name='cars']
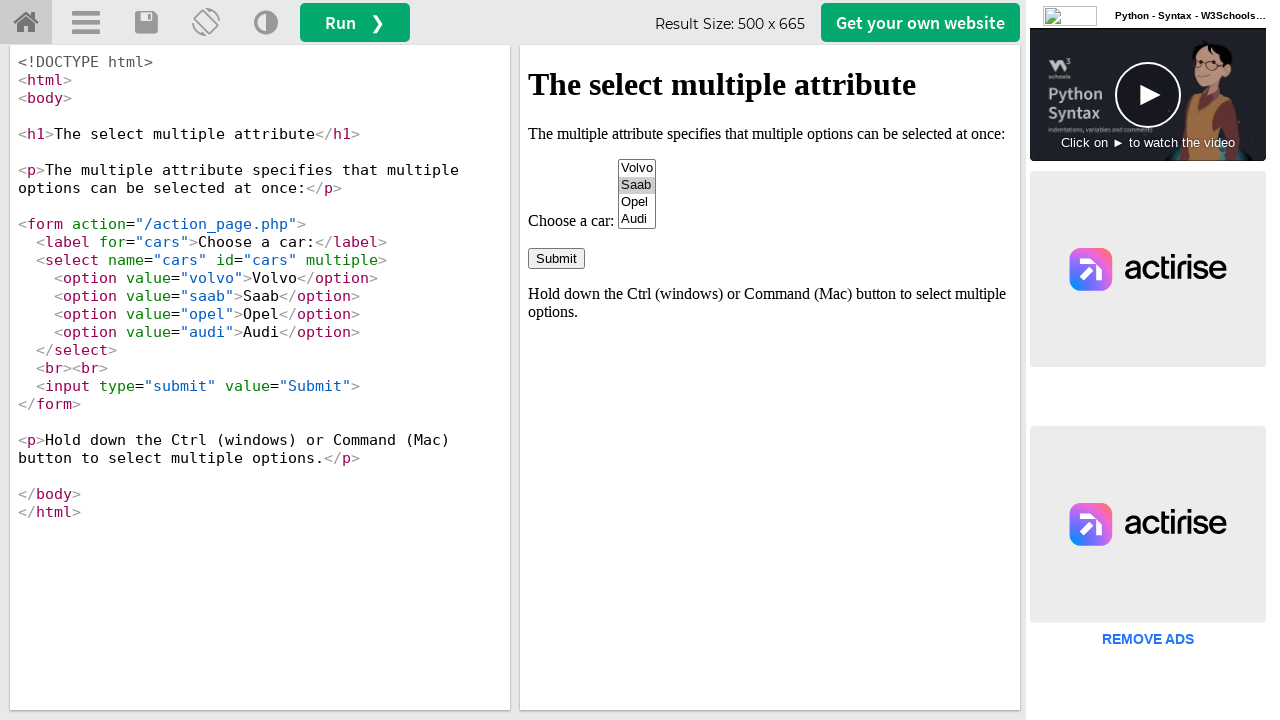

Waited 2 seconds to observe the selection
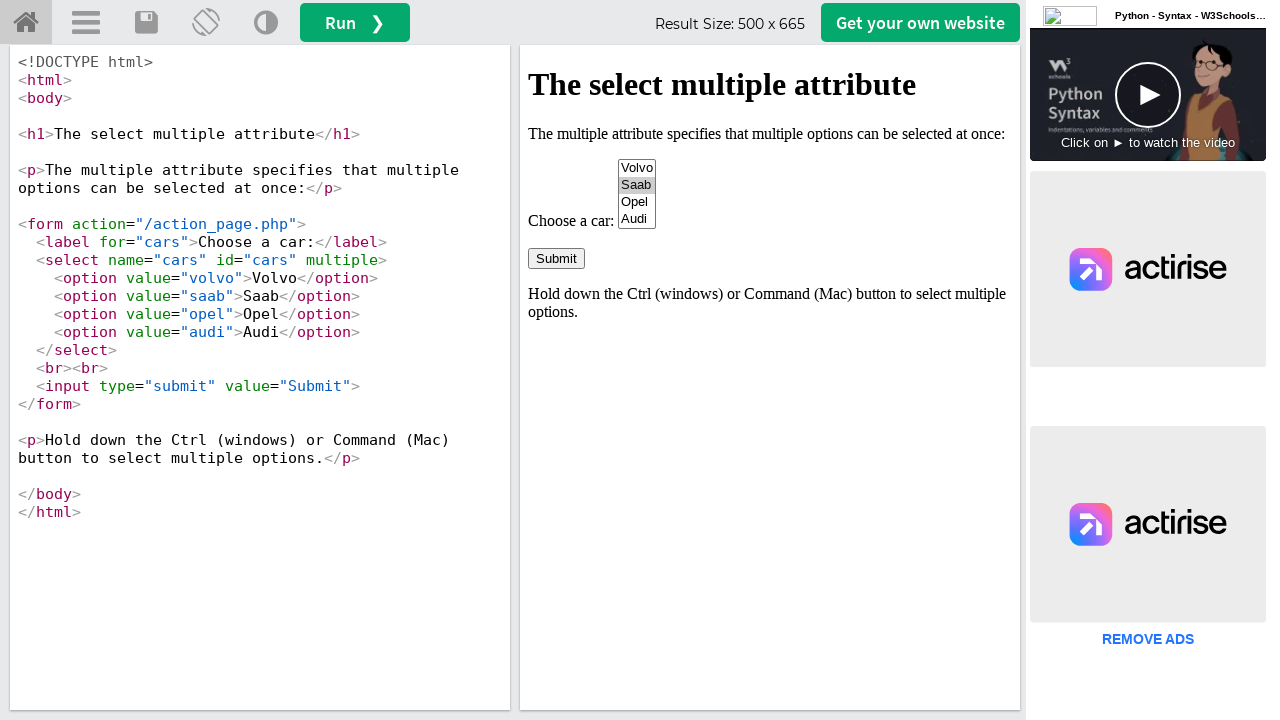

Deselected Volvo using Ctrl+Click on the multi-select dropdown at (637, 185) on iframe[id='iframeResult'] >> internal:control=enter-frame >> select[name='cars']
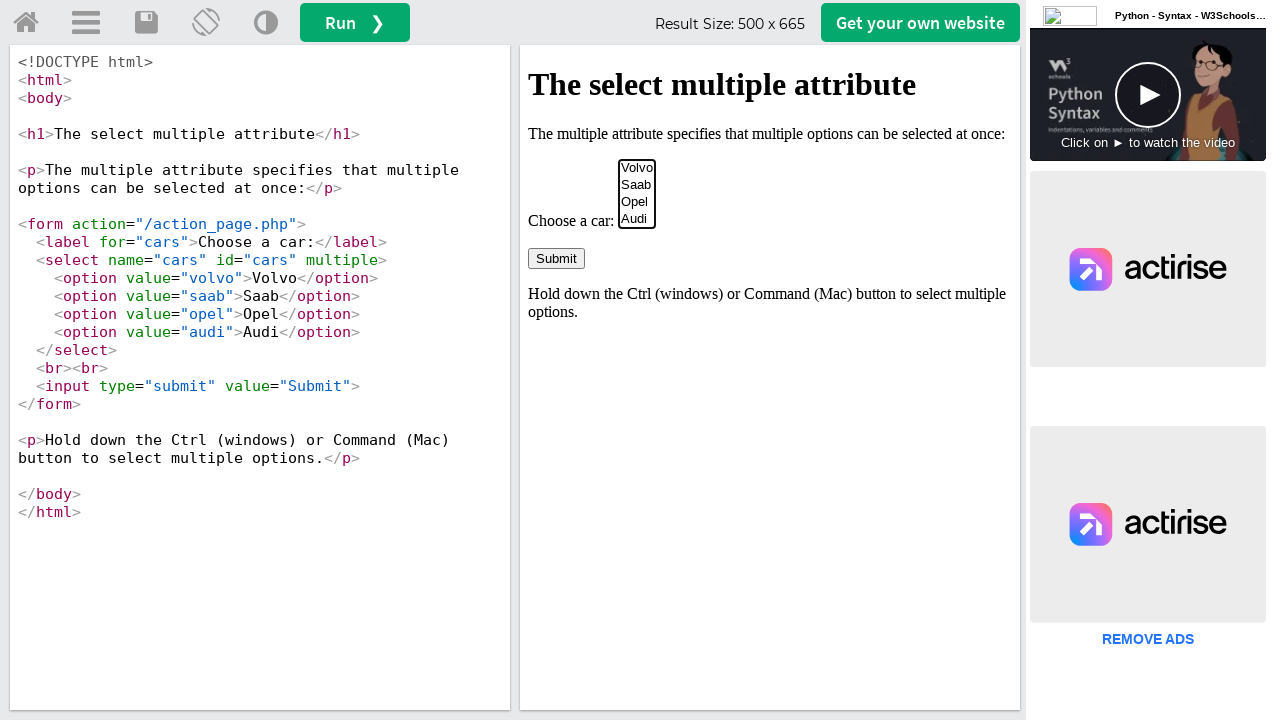

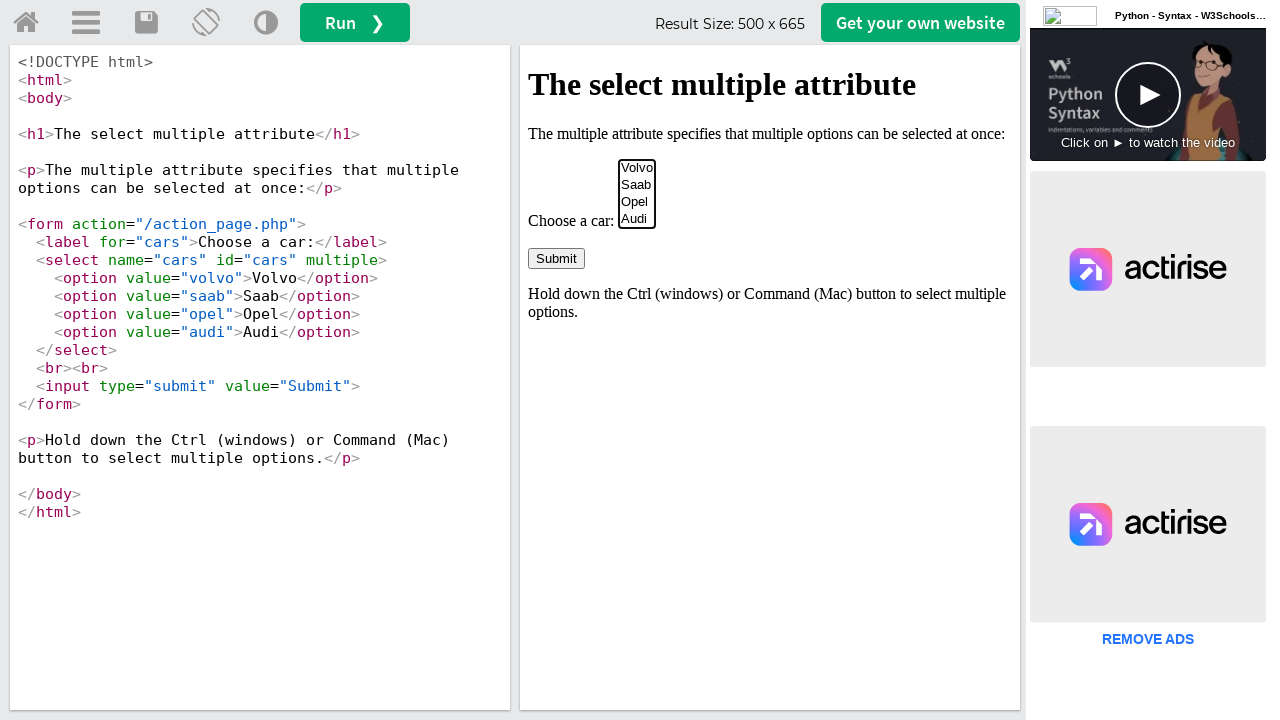